Tests invalid login credentials by entering incorrect username and password, then verifying the error message

Starting URL: https://www.saucedemo.com/

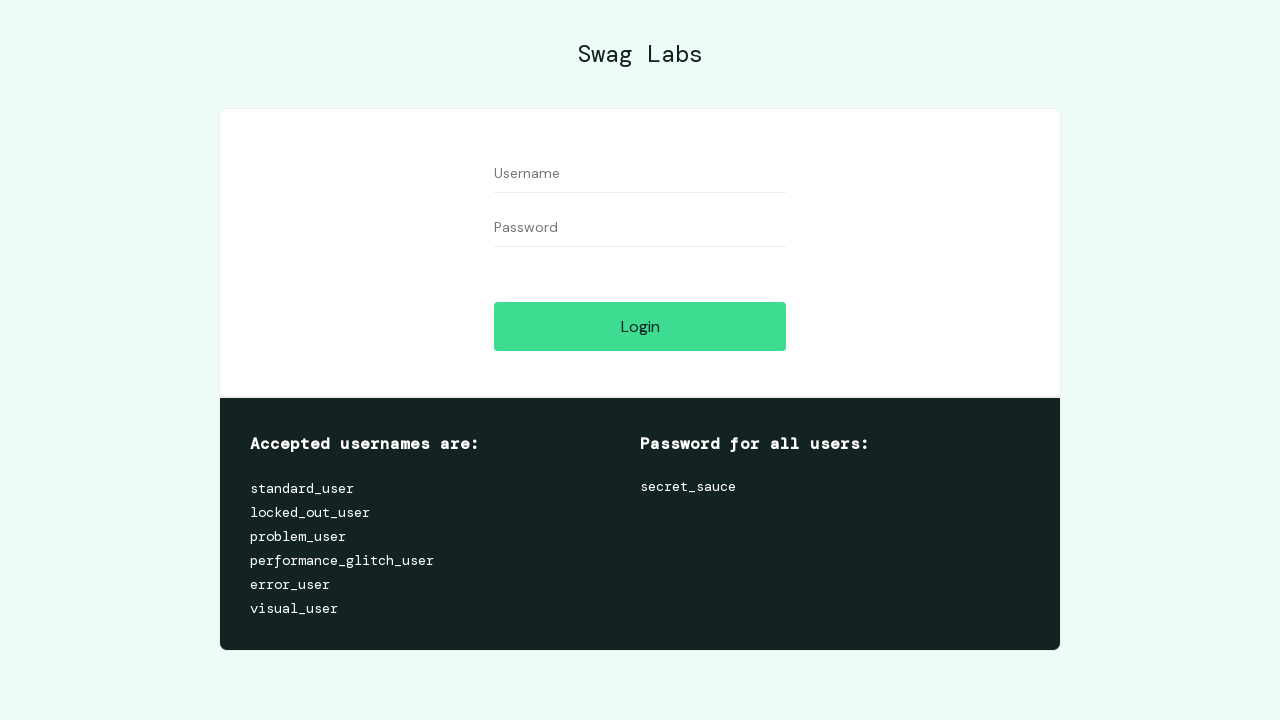

Navigated to Sauce Demo login page
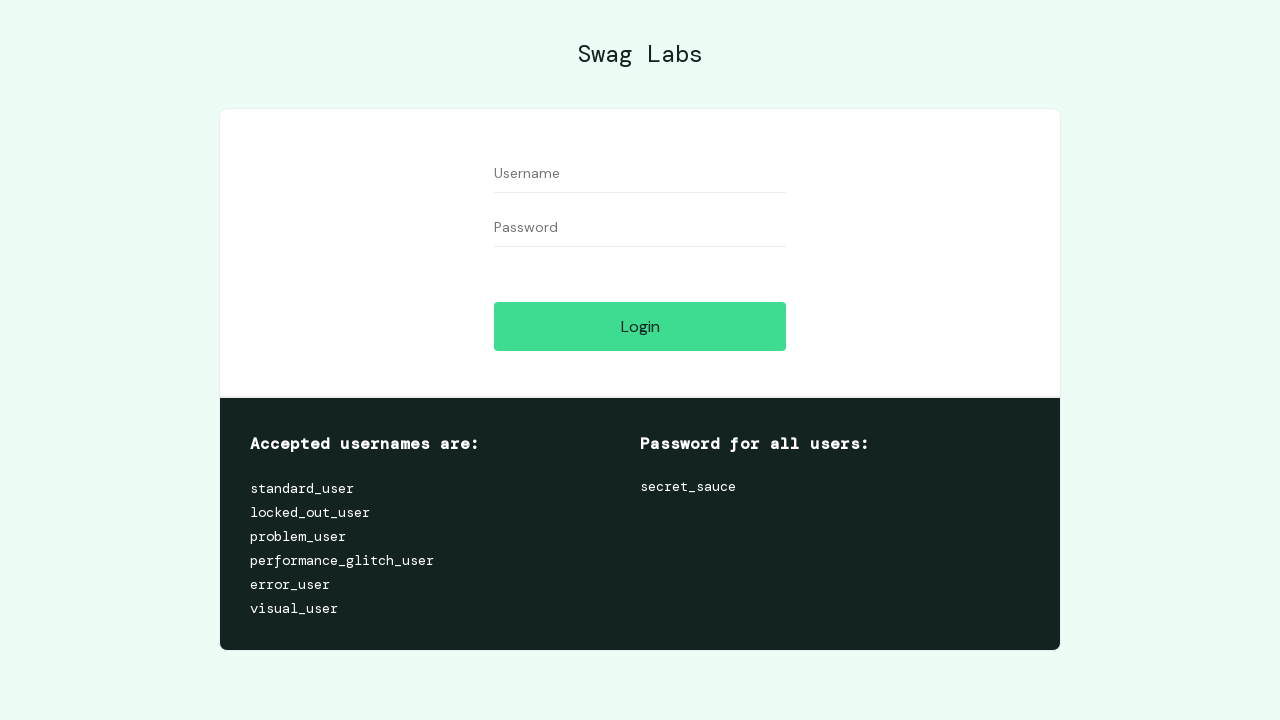

Filled username field with invalid credential '1' on #user-name
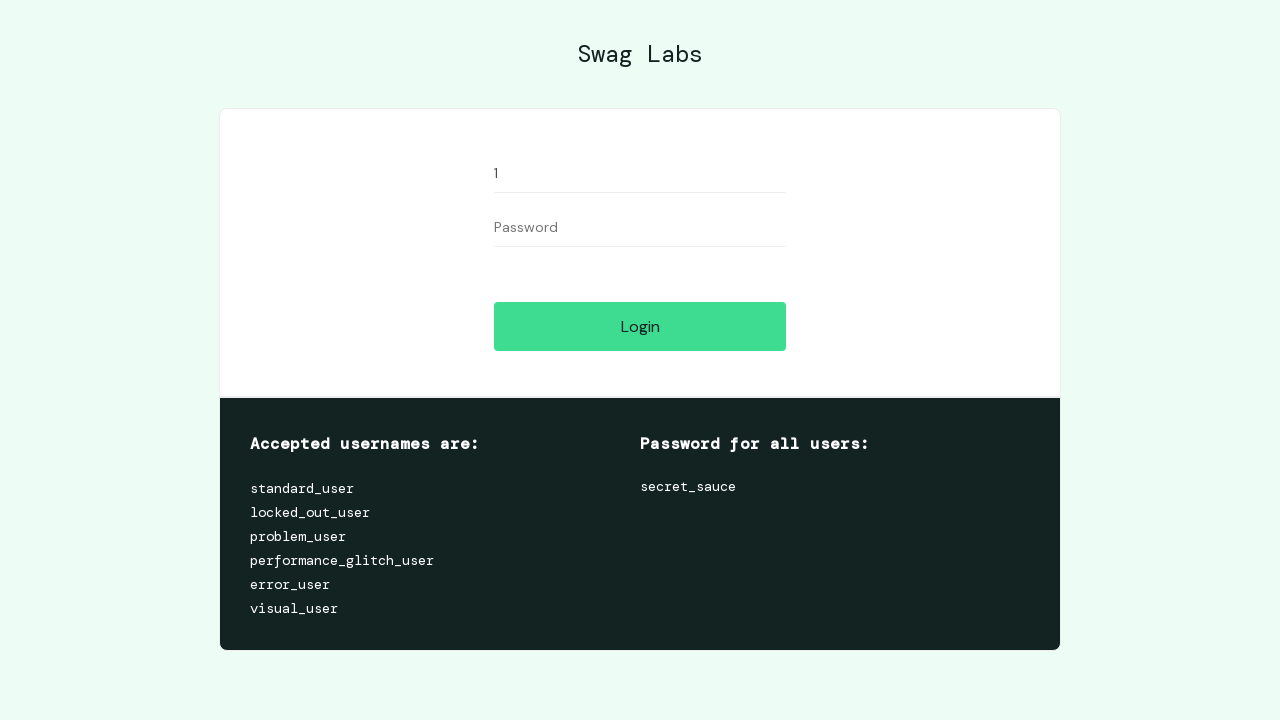

Filled password field with invalid credential '1' on #password
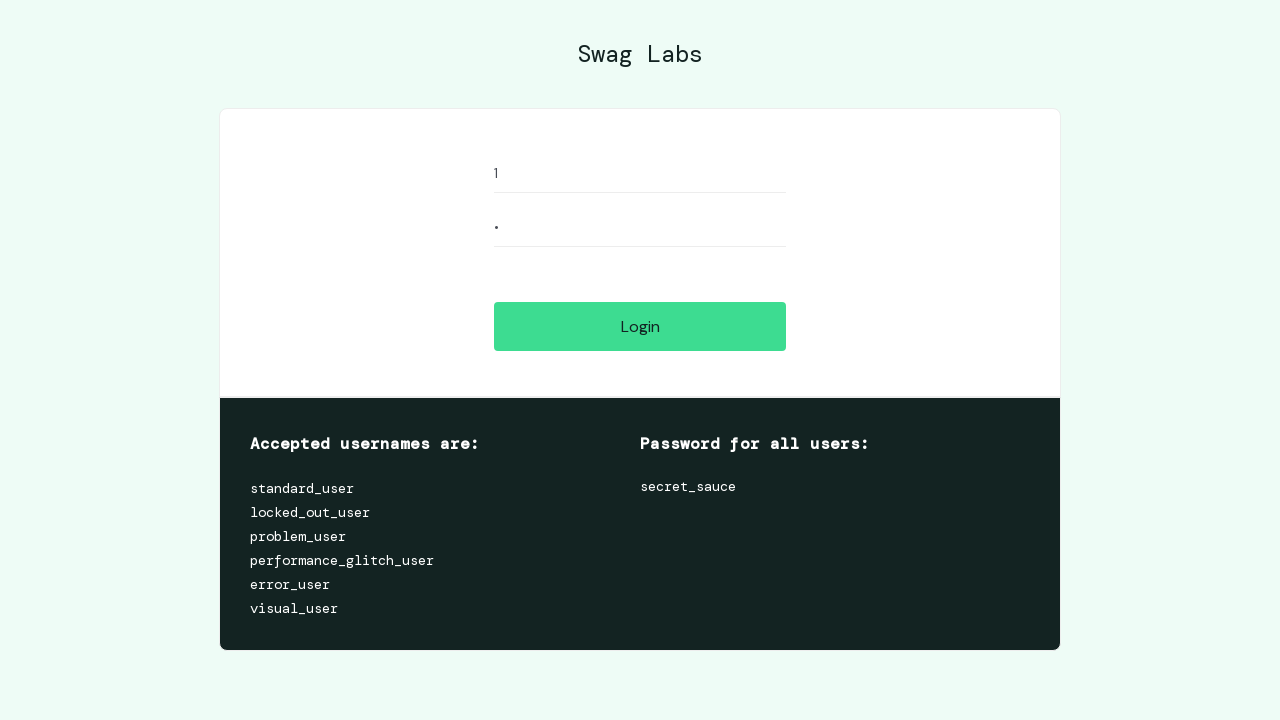

Clicked login button with invalid credentials at (640, 326) on #login-button
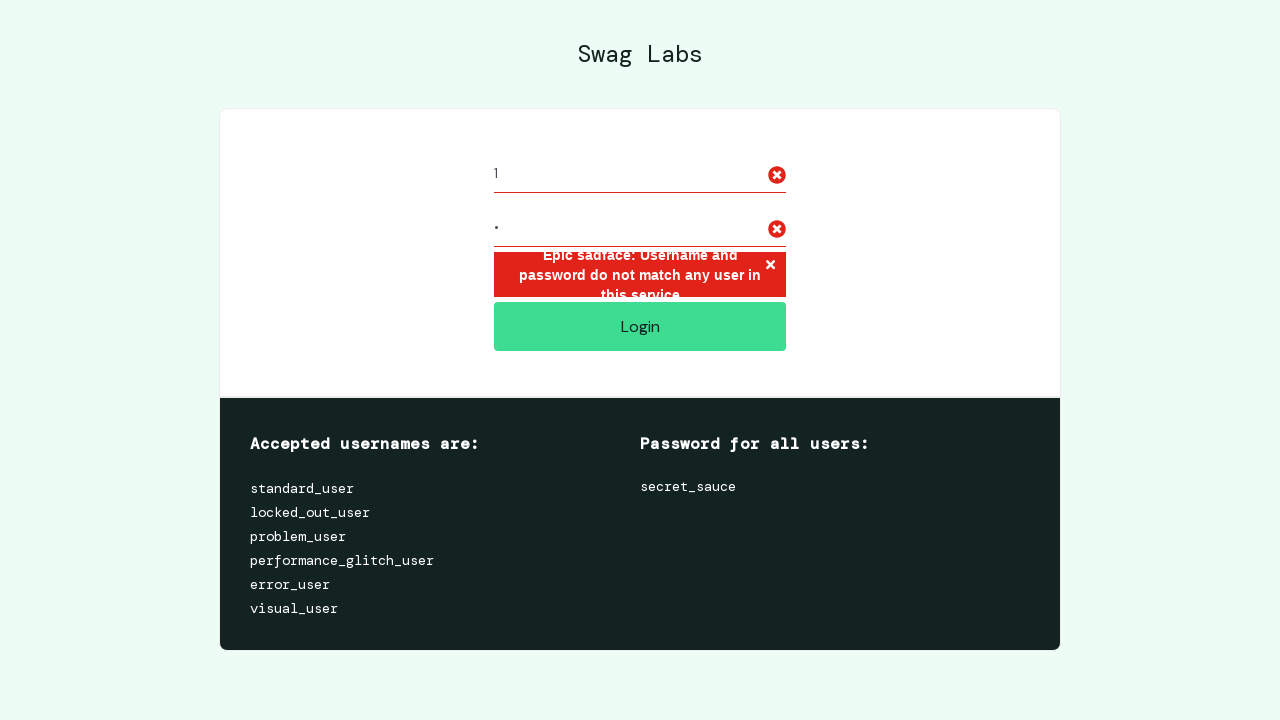

Located error message element
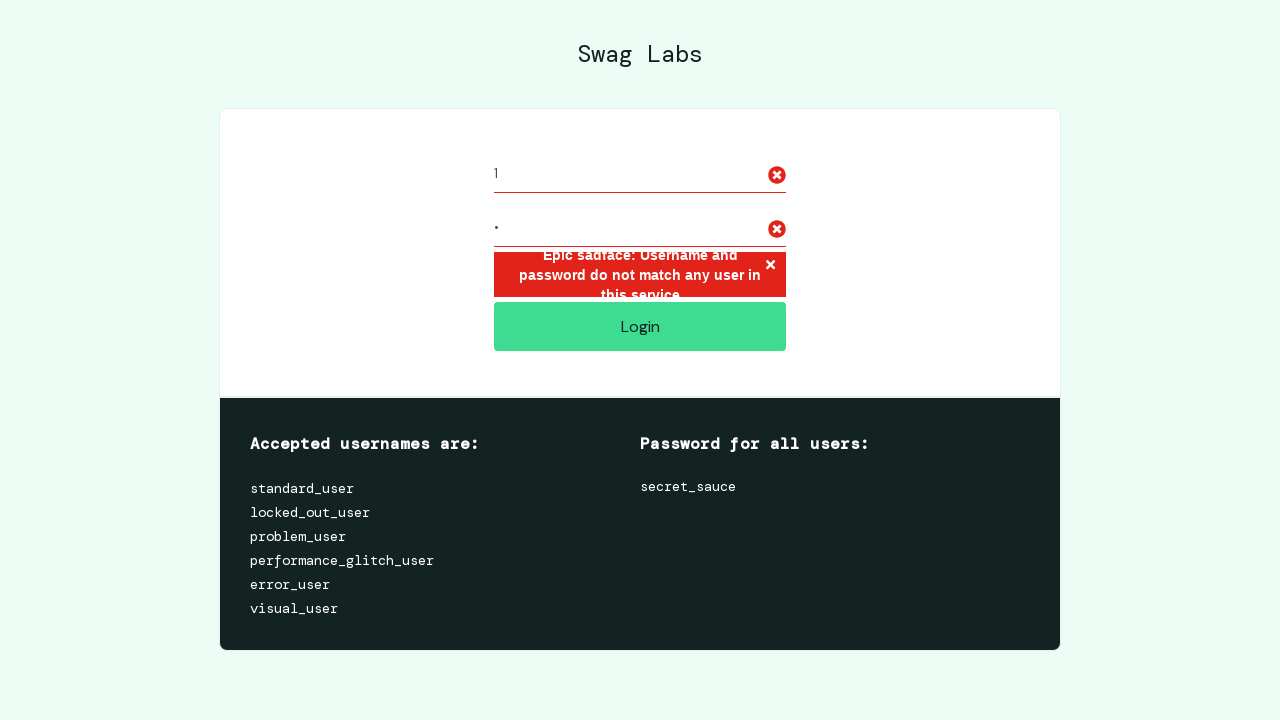

Verified error message: 'Epic sadface: Username and password do not match any user in this service'
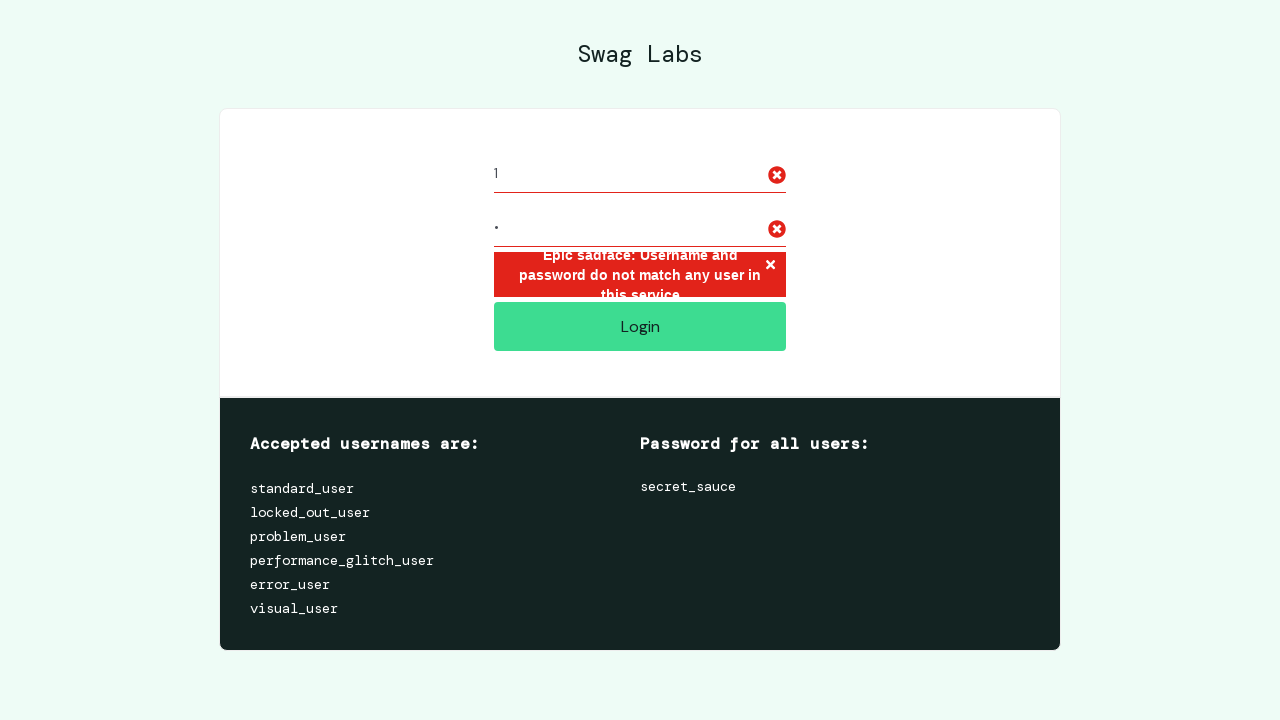

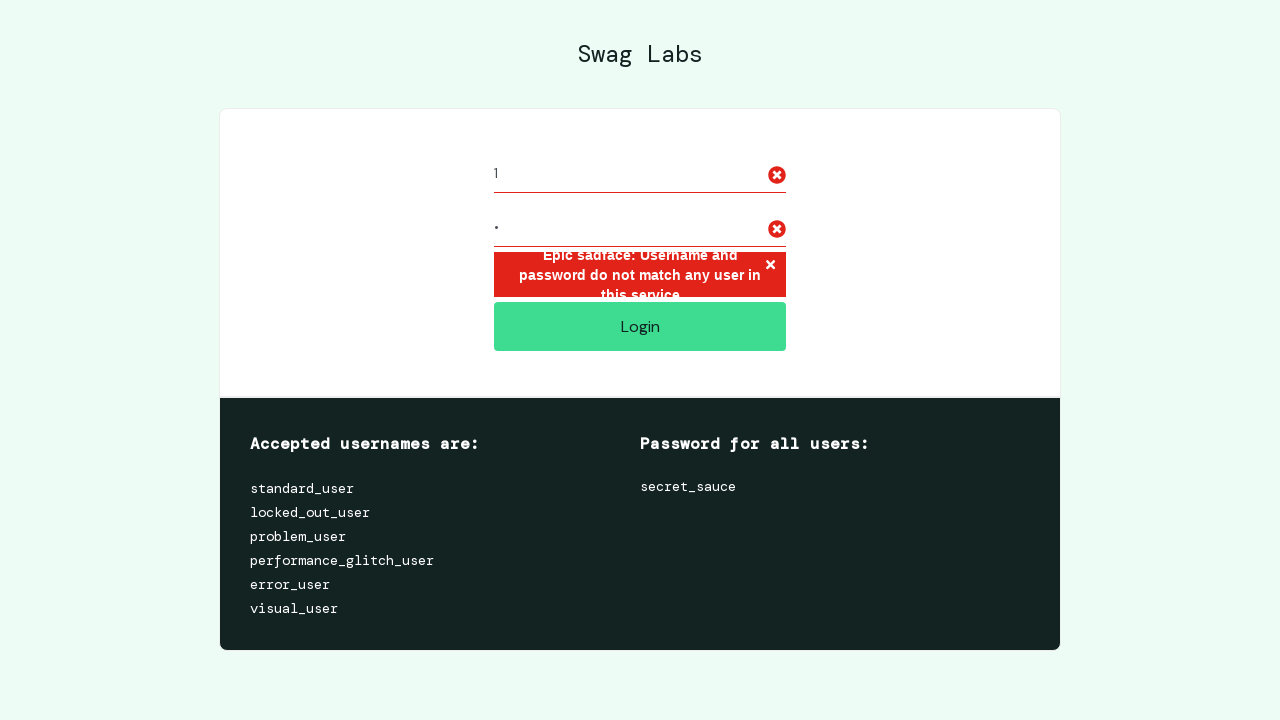